Opens sign up modal on DemoBlaze website

Starting URL: https://www.demoblaze.com

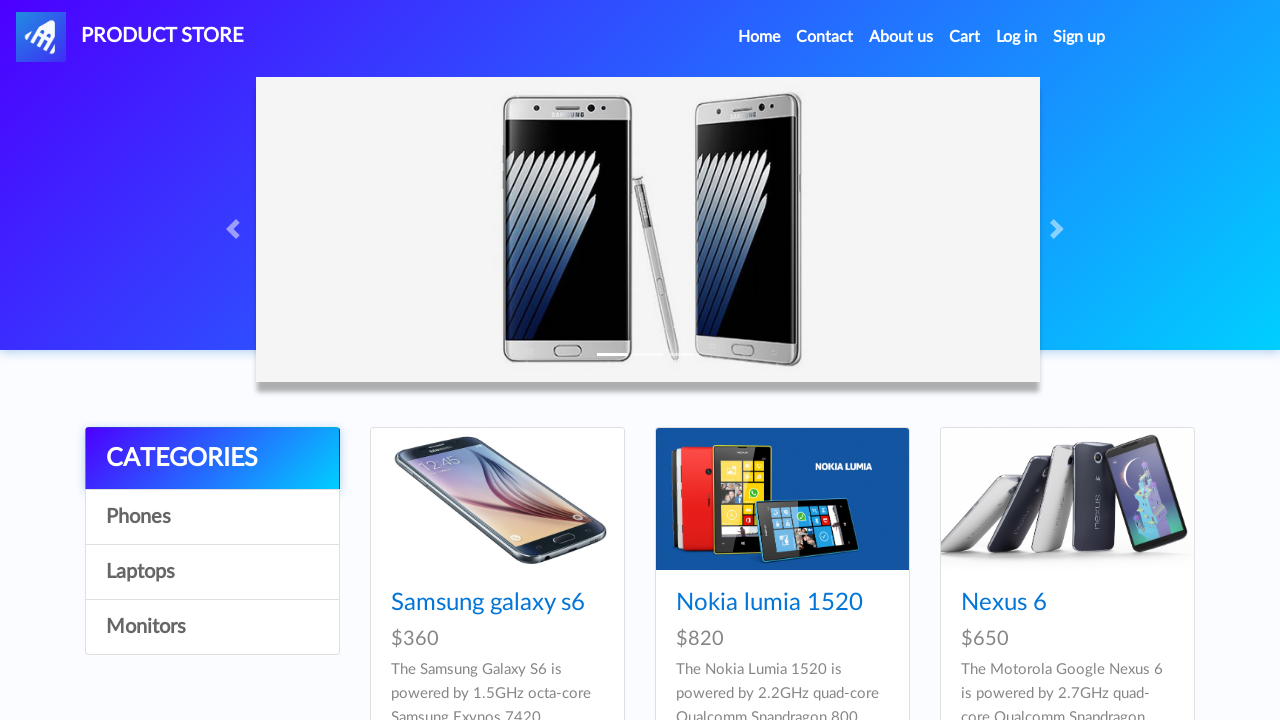

Clicked Sign Up button on DemoBlaze homepage at (1079, 37) on #signin2
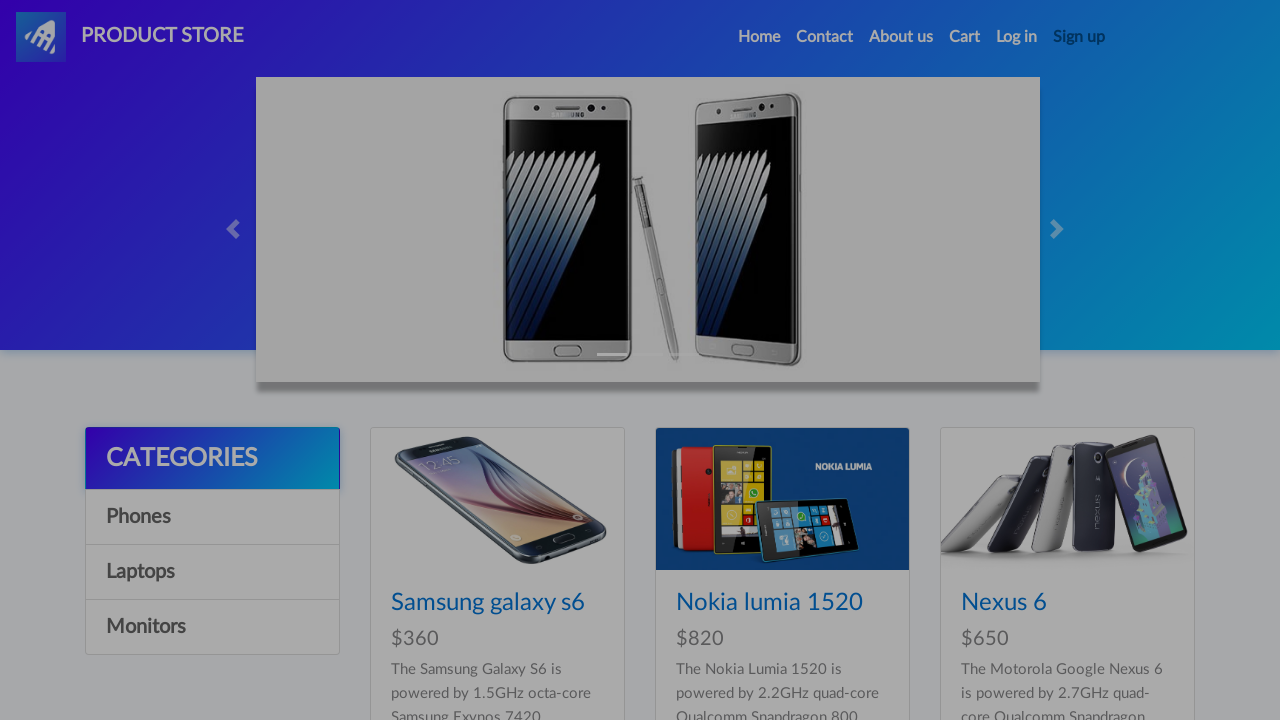

Sign up modal appeared on screen
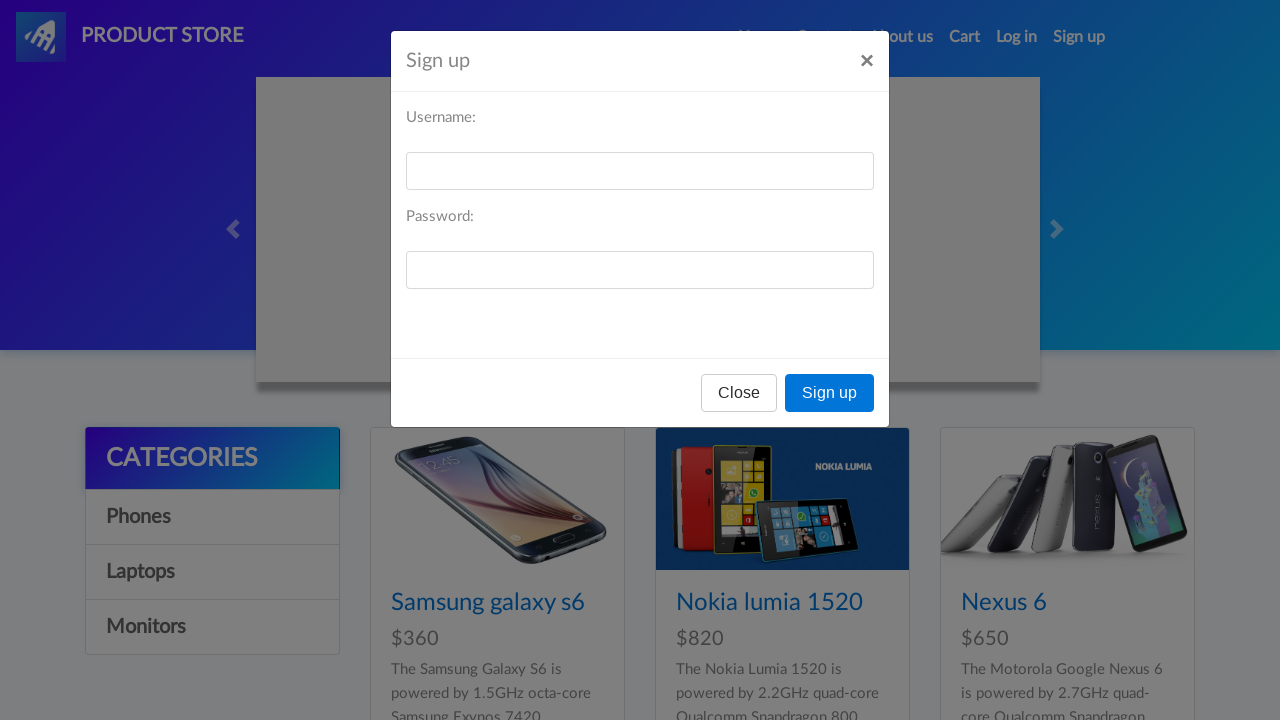

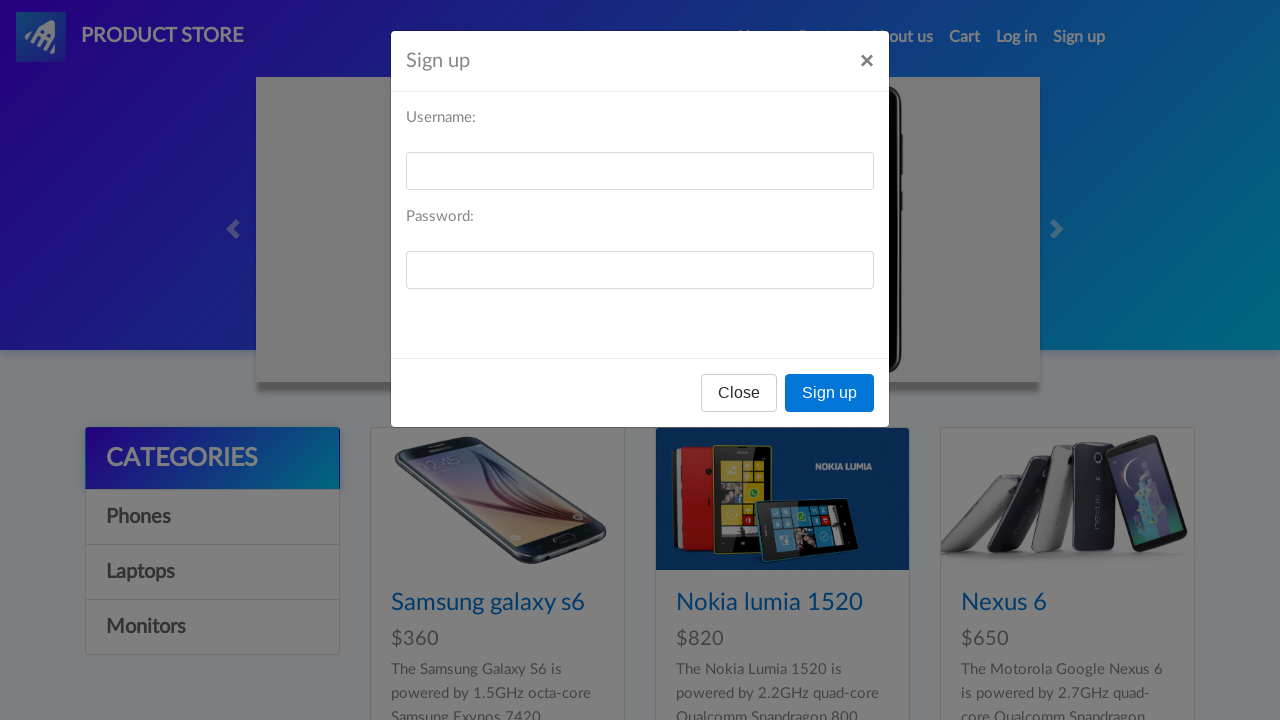